Tests addition calculator by navigating to Simple Form Demo page, entering two numbers, and verifying the sum

Starting URL: https://www.lambdatest.com/selenium-playground/

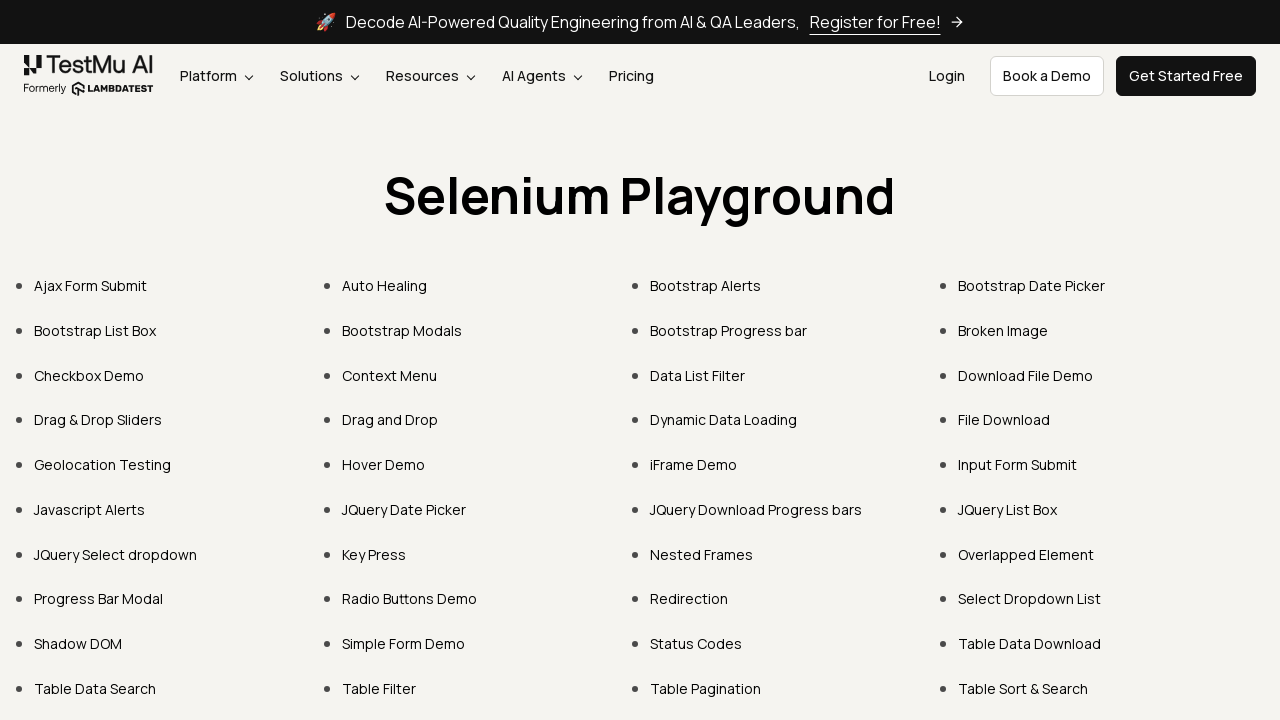

Clicked on Simple Form Demo link to navigate to the calculator page at (404, 644) on text=Simple Form Demo
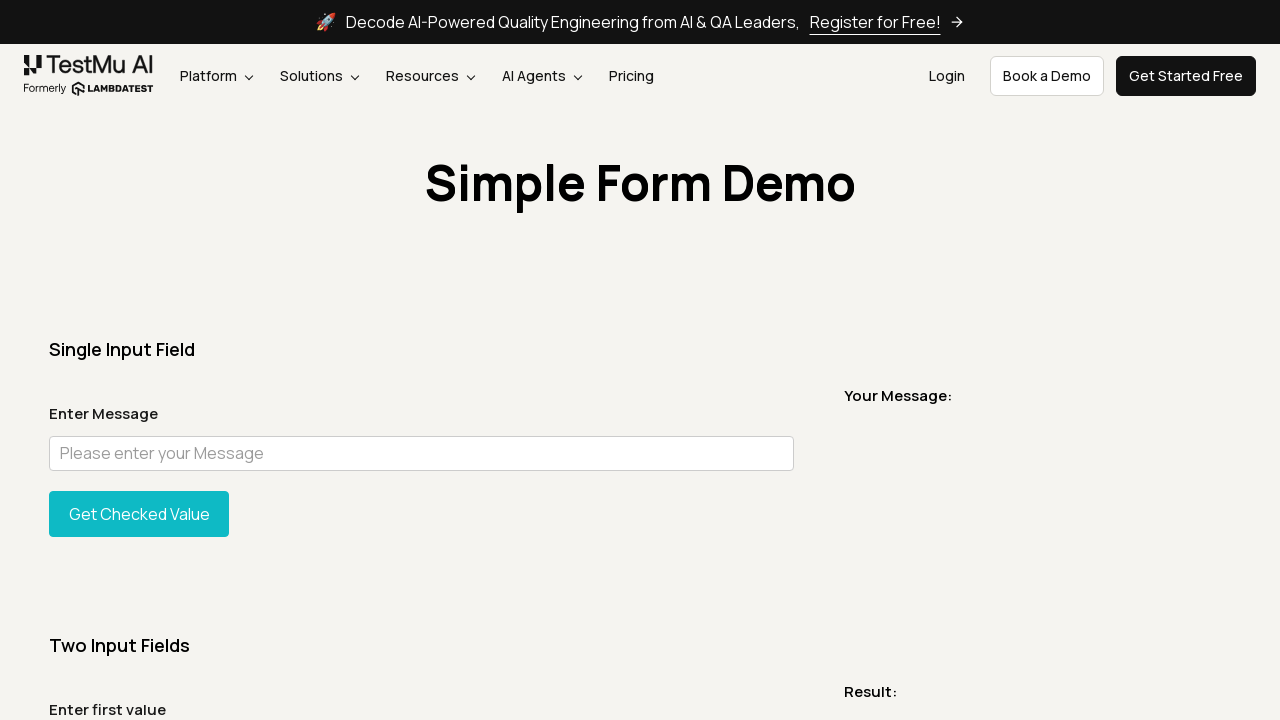

Entered first number '2' in sum1 field on #sum1
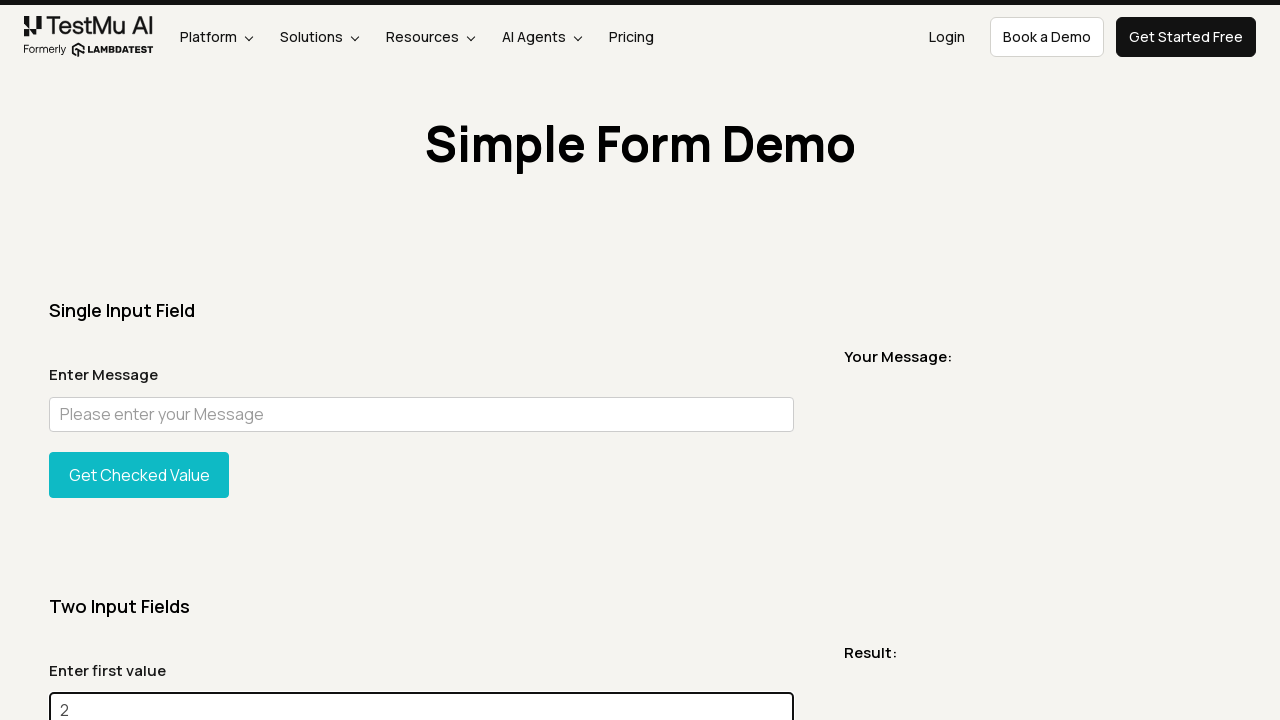

Entered second number '6' in sum2 field on #sum2
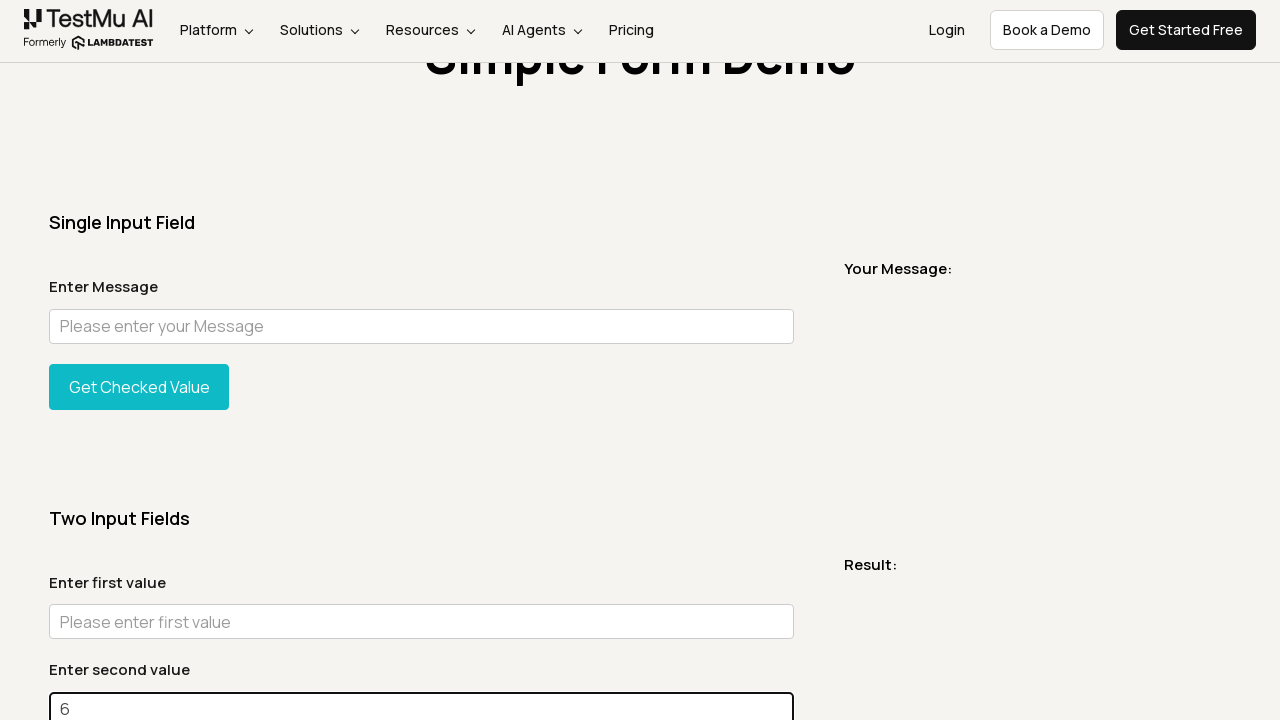

Clicked 'Get Sum' button to calculate the addition at (139, 360) on button:has-text('Get Sum')
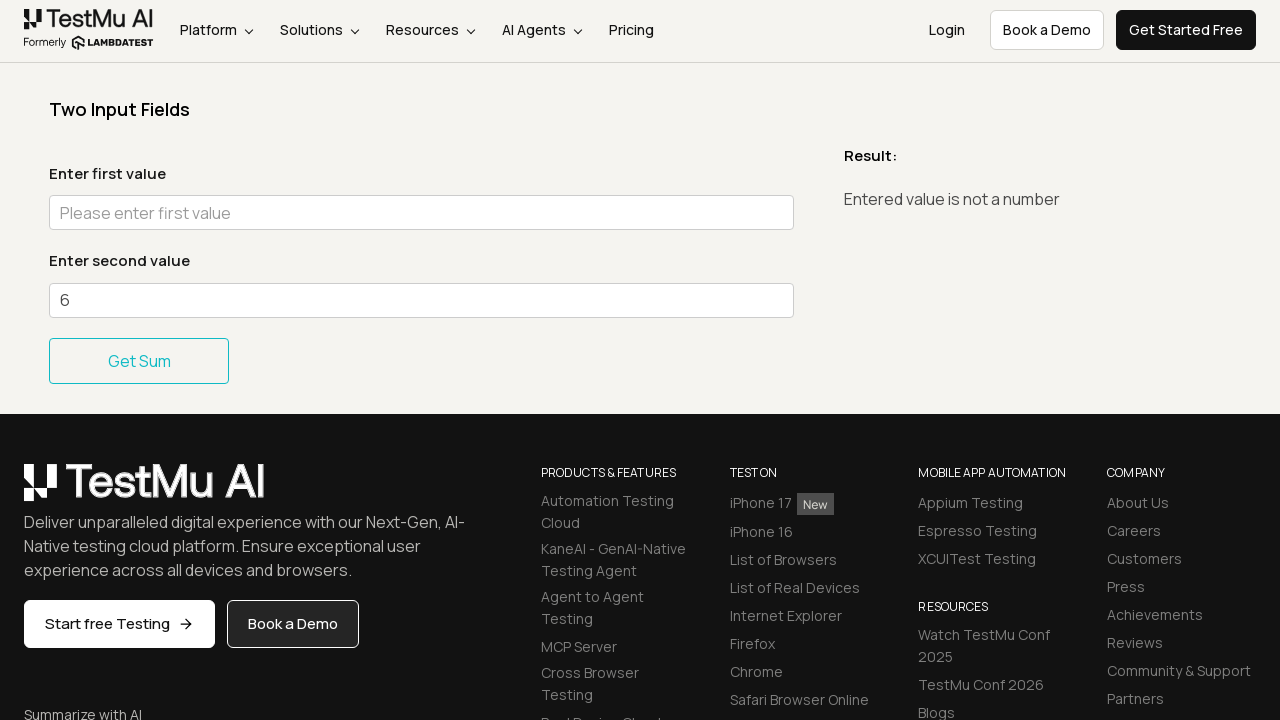

Verified result message appeared with the sum calculation
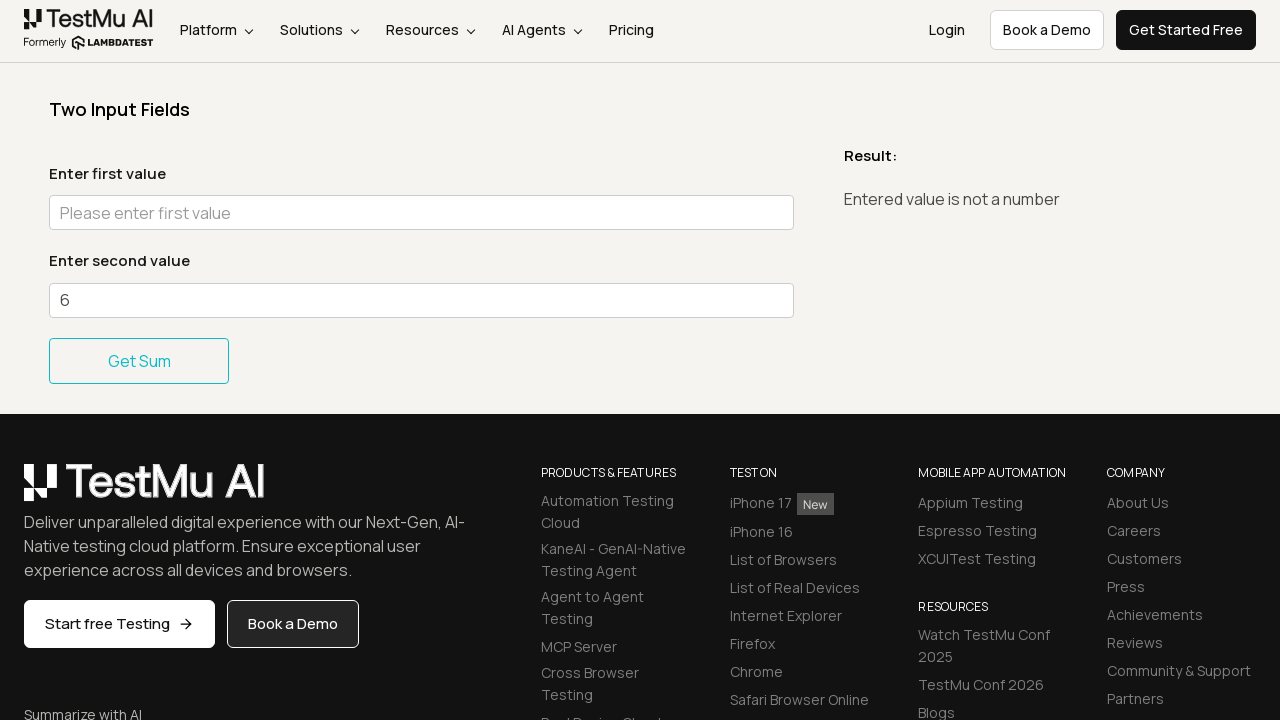

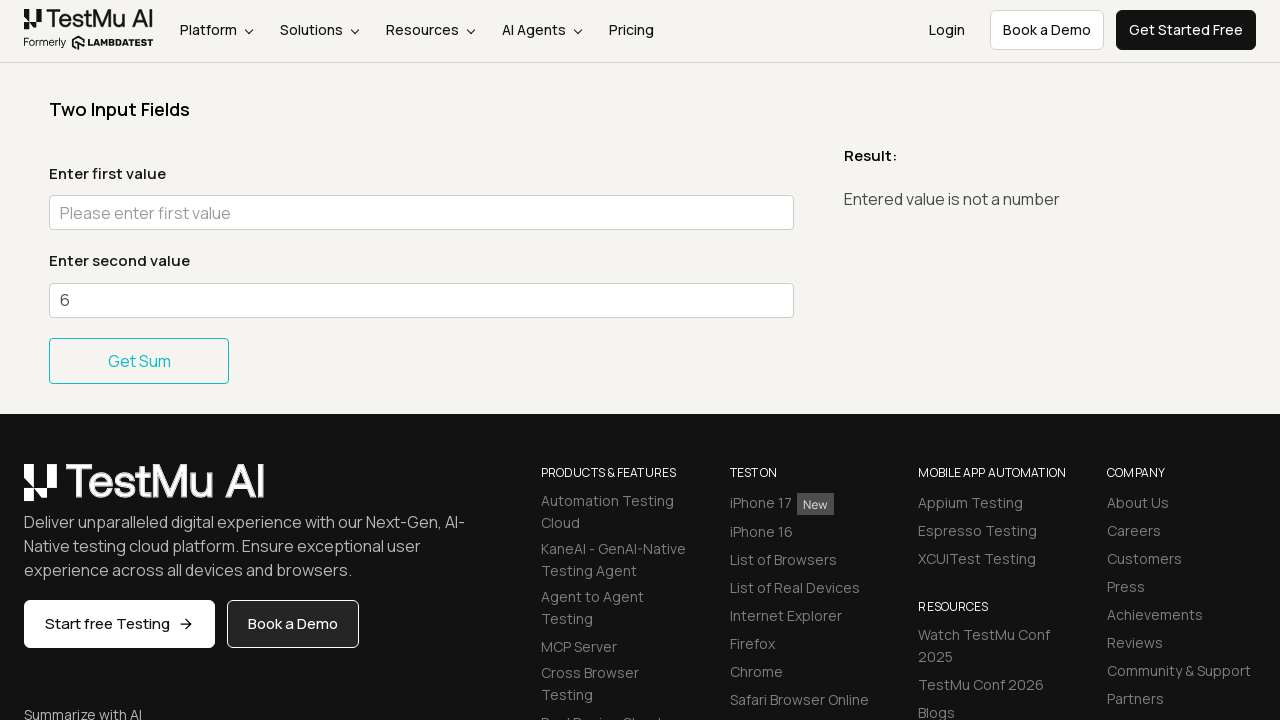